Tests entering 49 characters plus a question mark into the question field and clicking Next

Starting URL: https://shemsvcollege.github.io/Trivia/

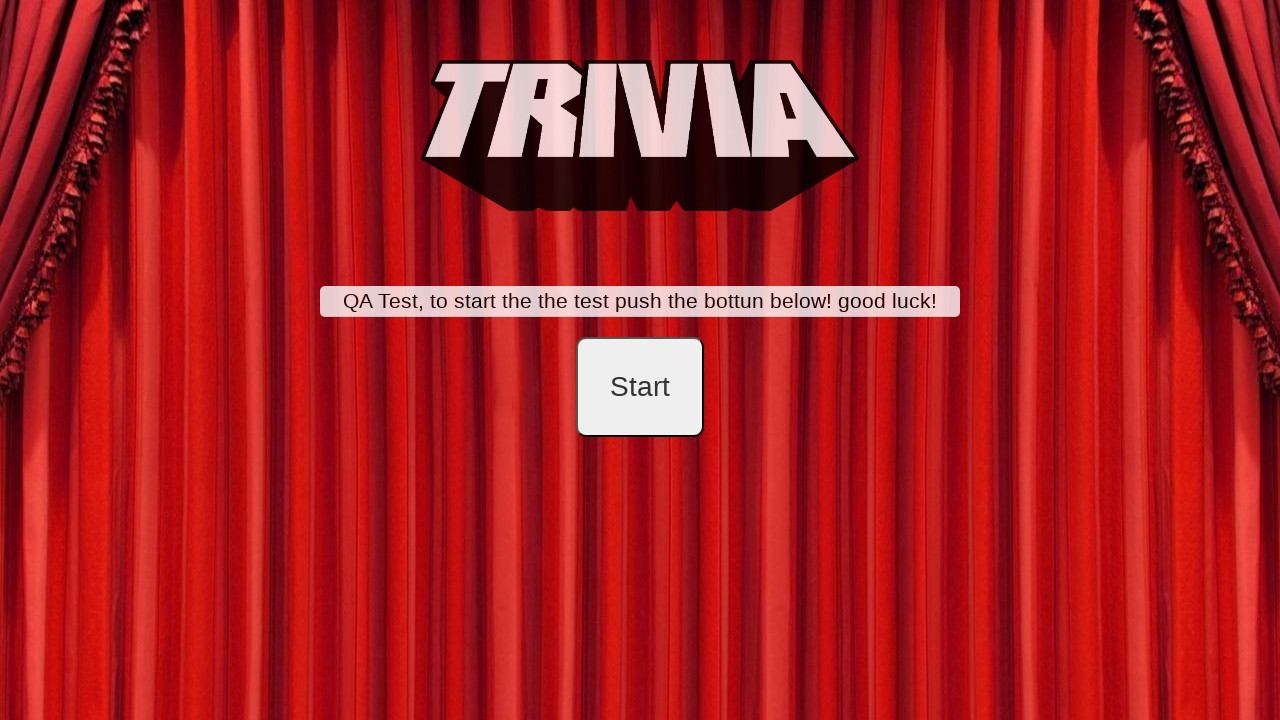

Navigated to Trivia application
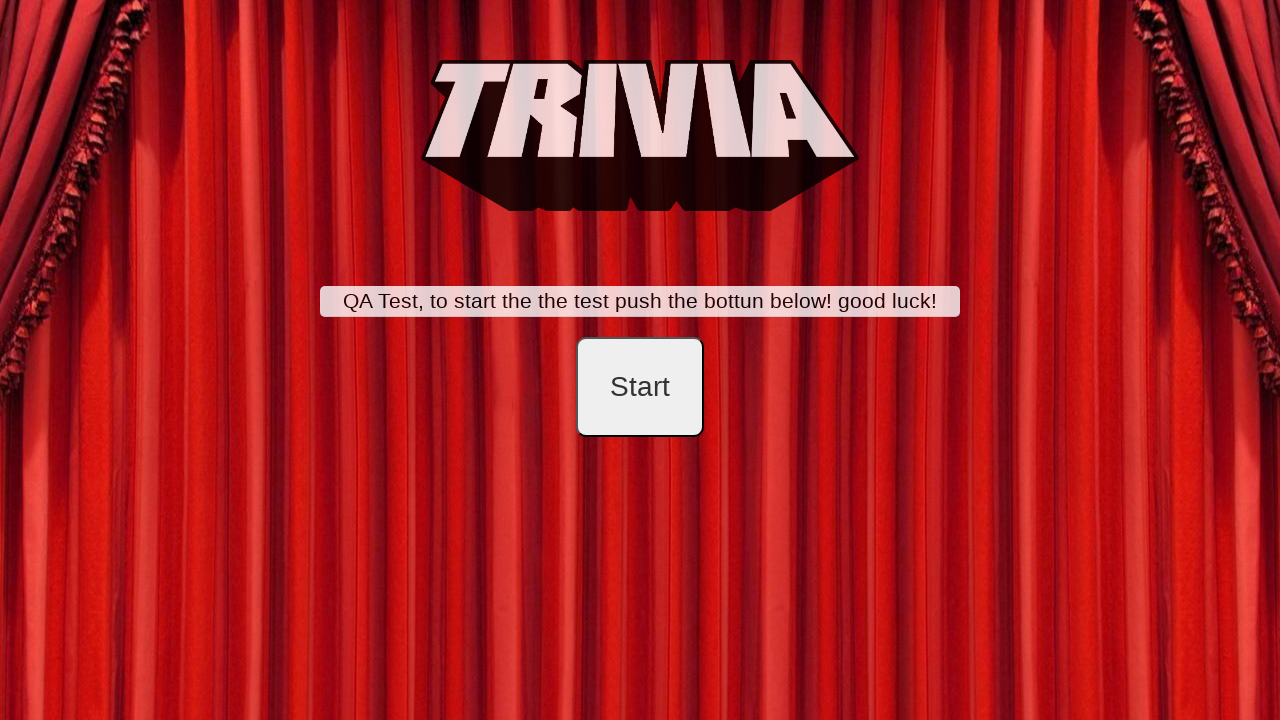

Clicked start button at (640, 387) on #startB
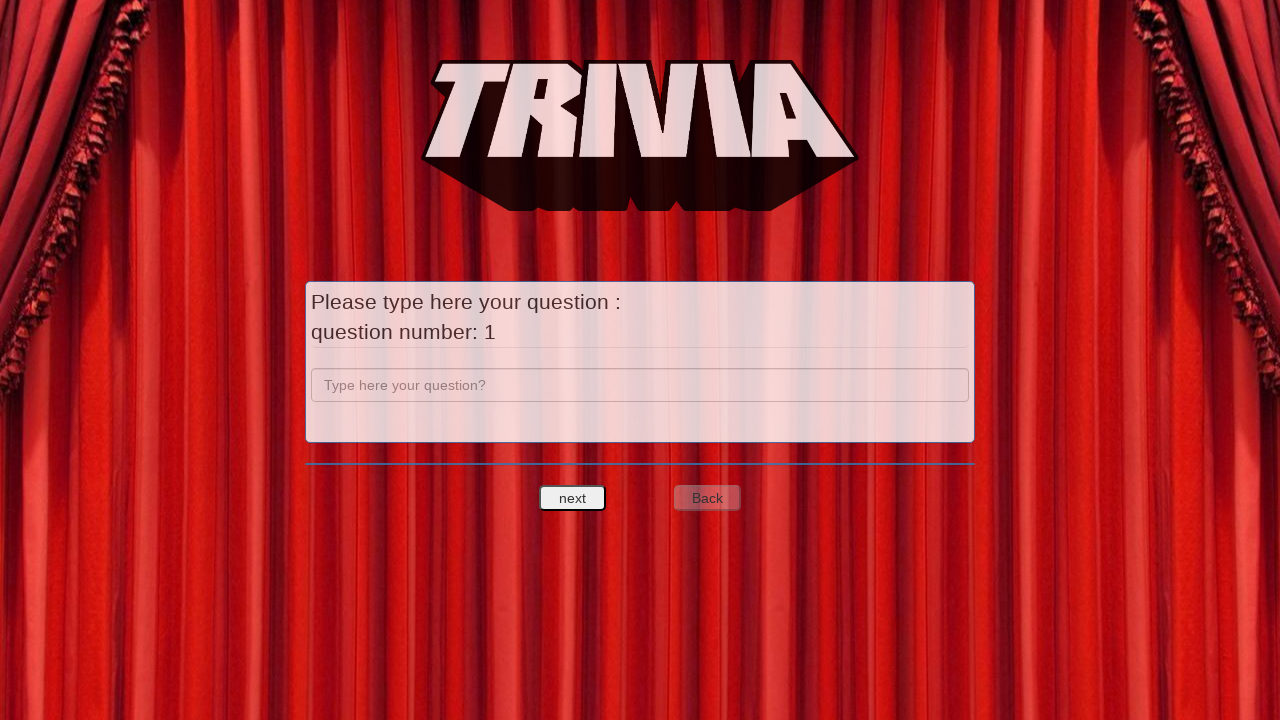

Entered 49 characters plus a question mark into the question field on input[name='question']
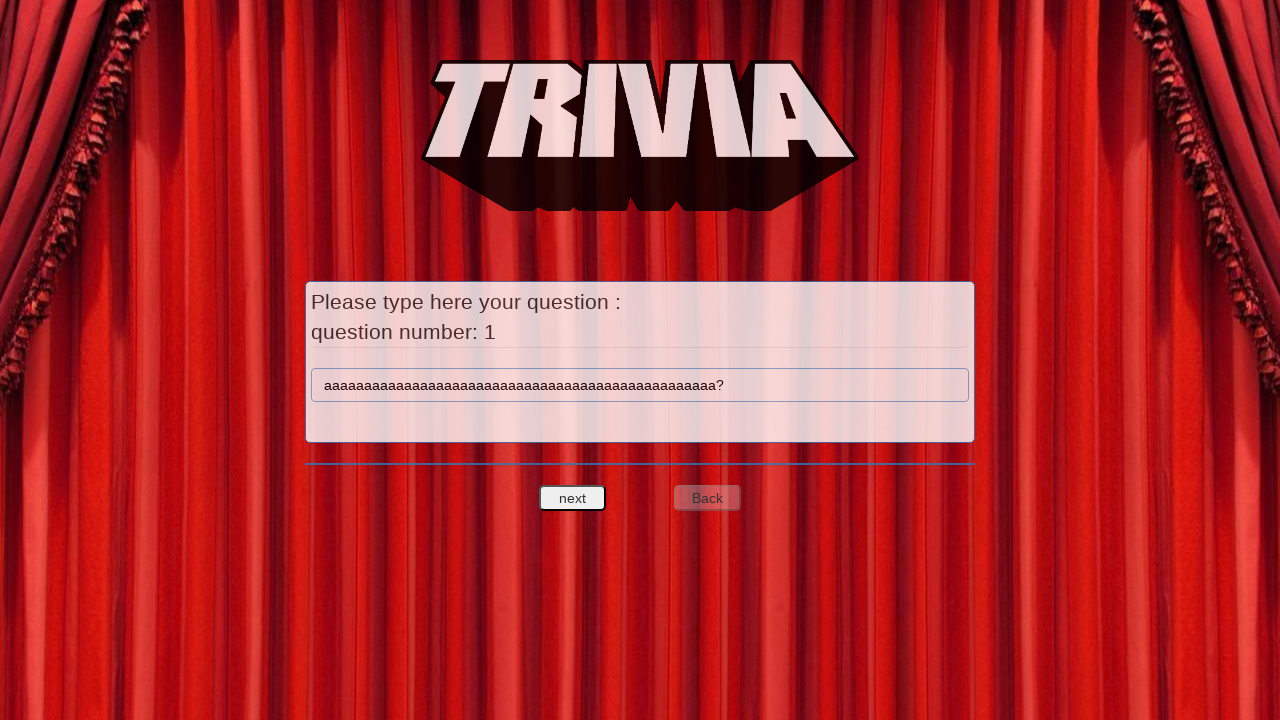

Clicked Next button at (573, 498) on #nextquest
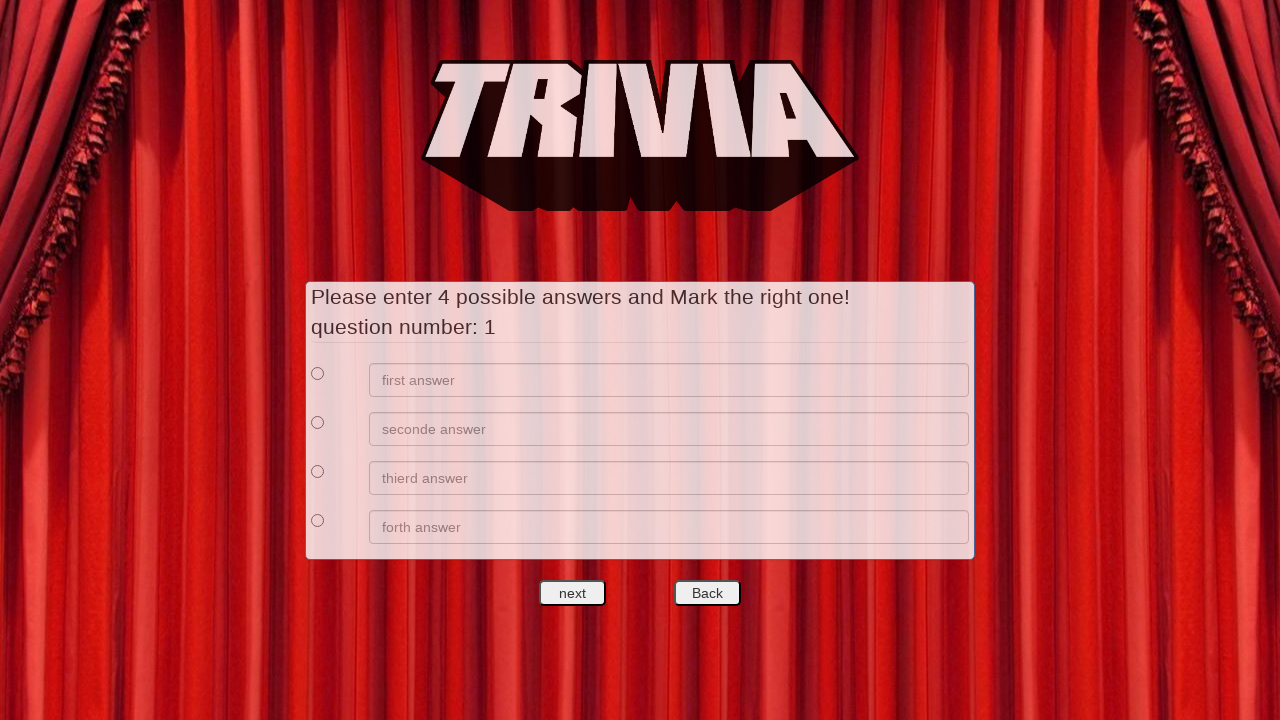

Answers input field is now visible
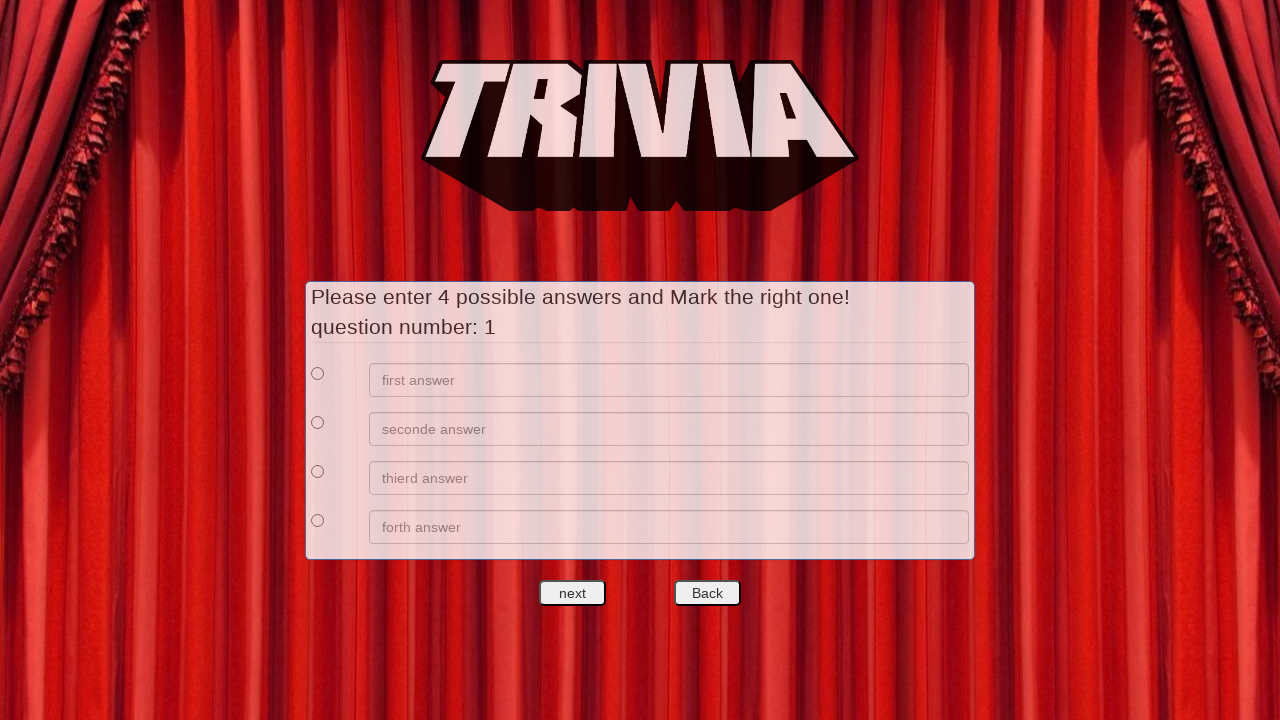

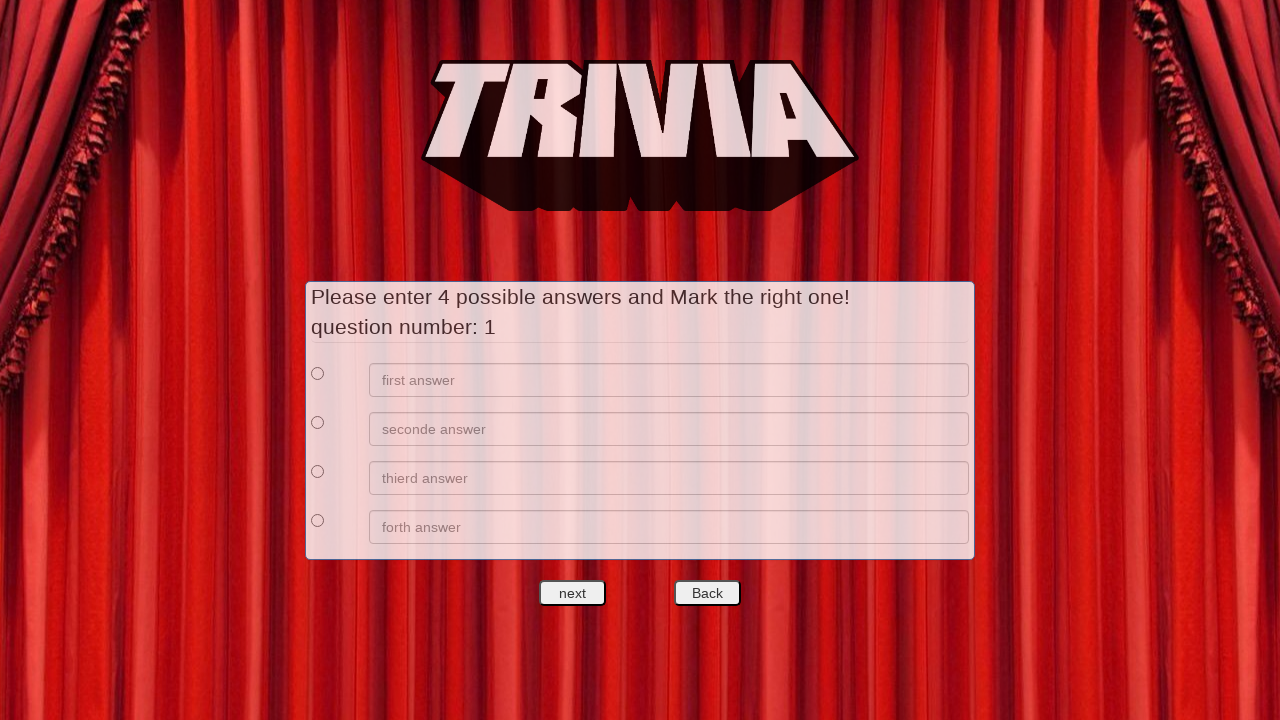